Tests multiple text input fields on a web form including text input, password, and textarea

Starting URL: https://bonigarcia.dev/selenium-webdriver-java/

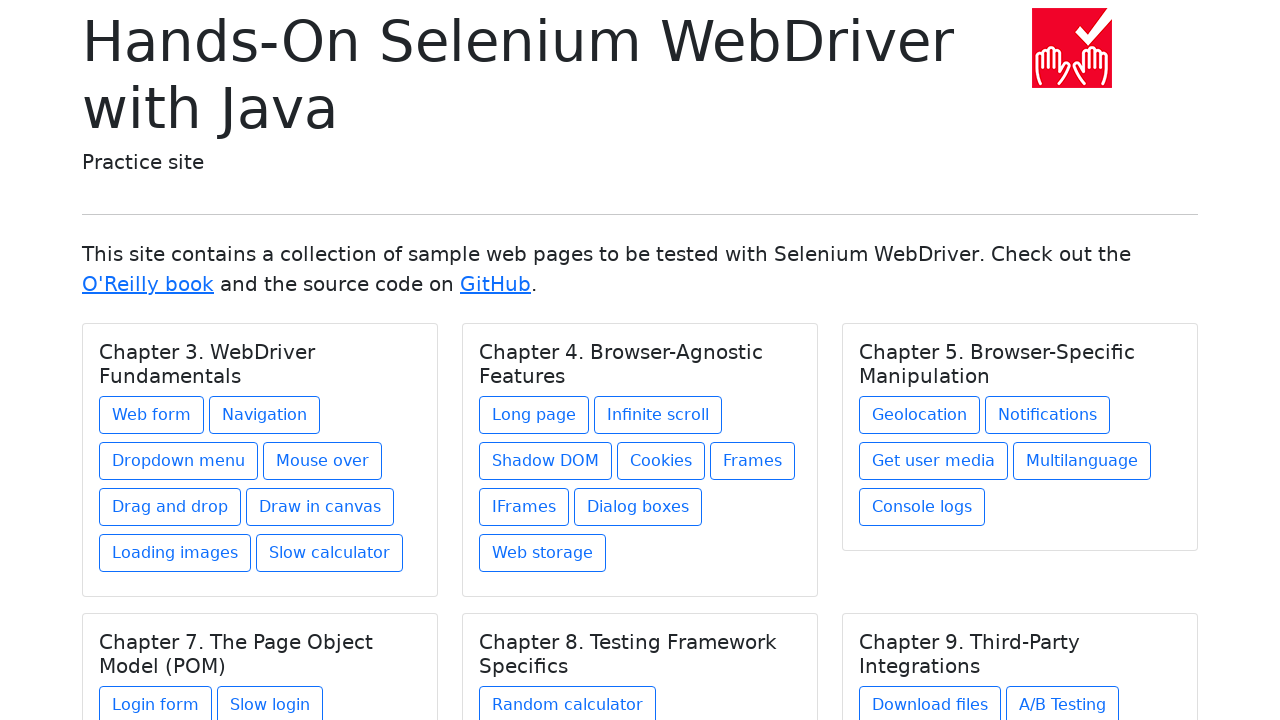

Clicked on the web form link at (152, 415) on a[href='web-form.html']
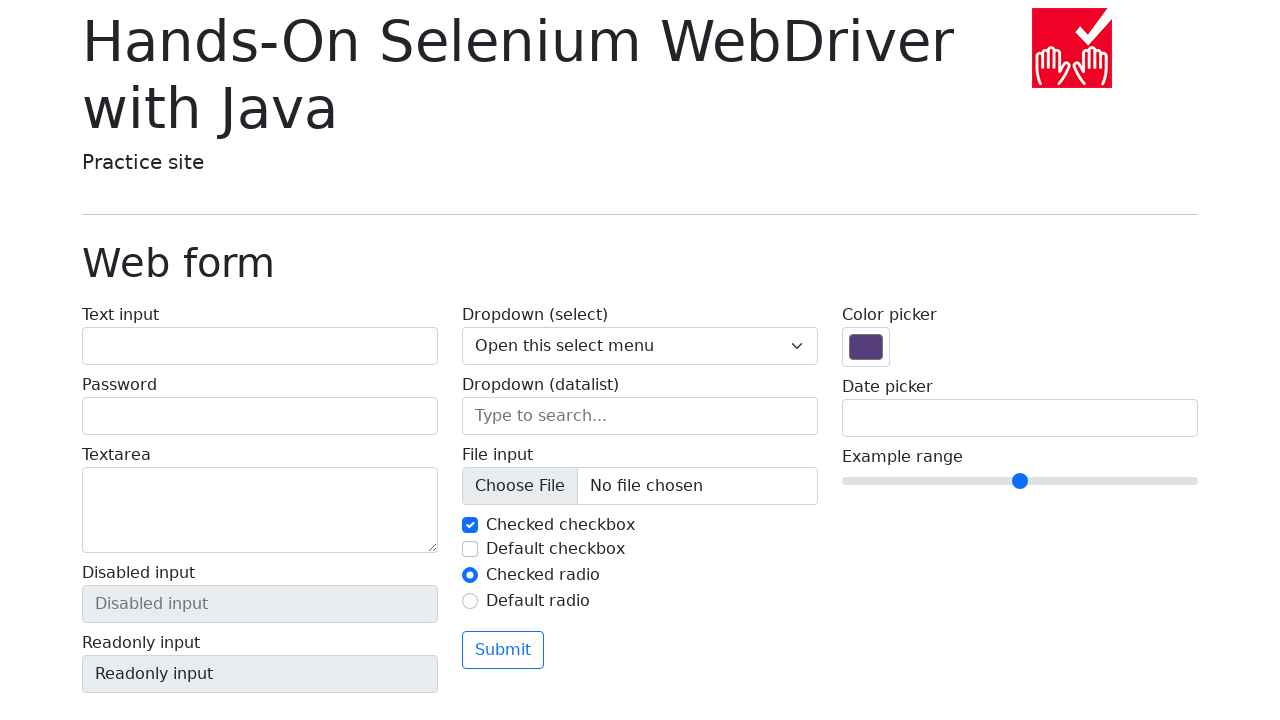

Web form loaded and text input field is visible
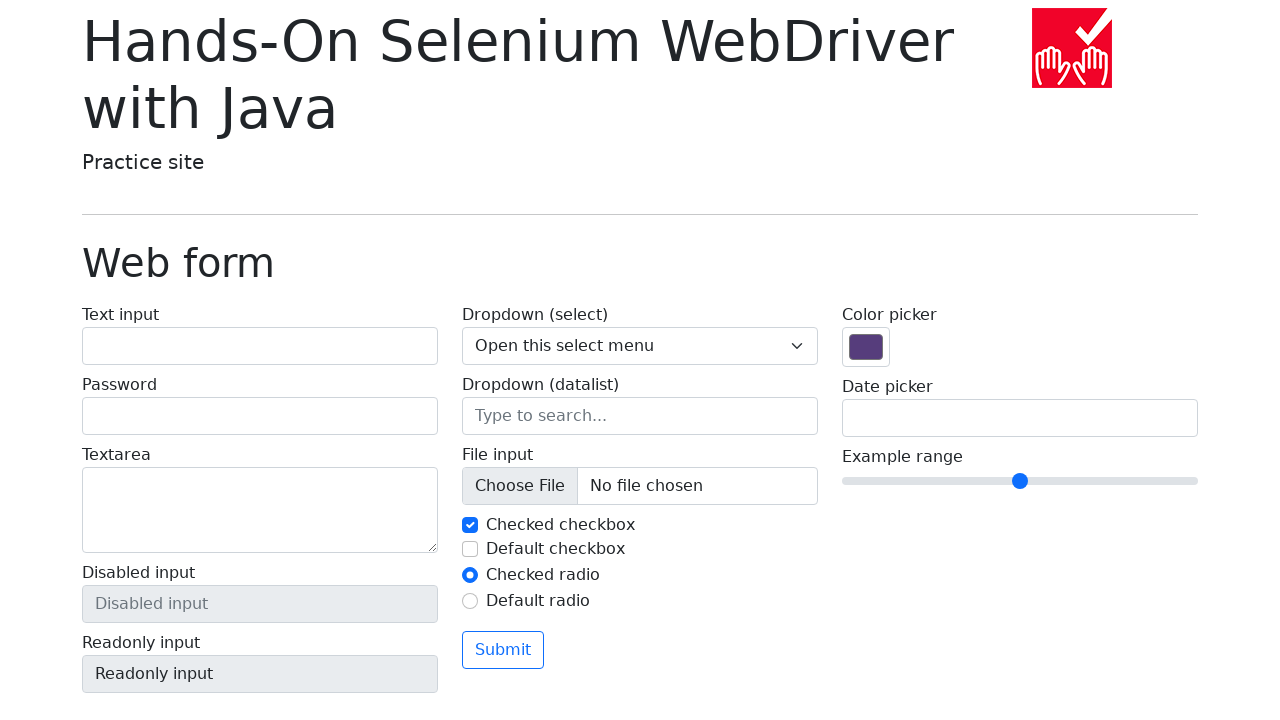

Clicked on text input field at (260, 346) on input[name='my-text']
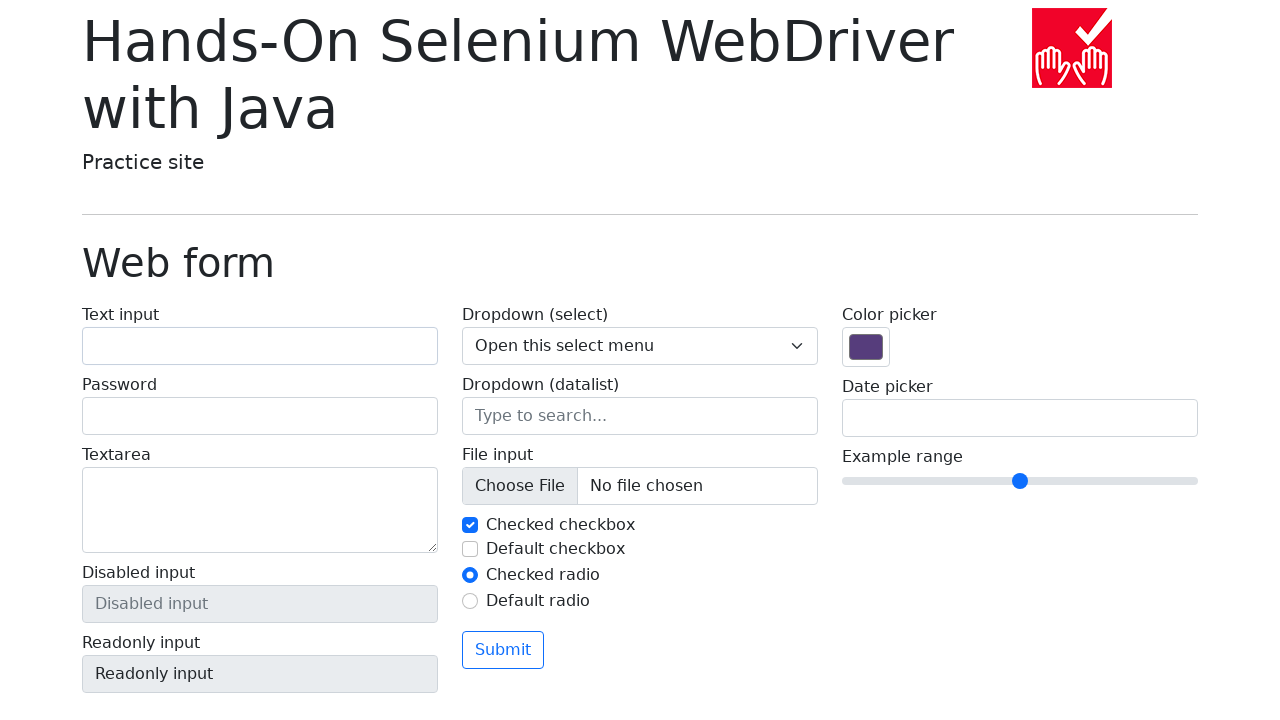

Filled text input field with 'Test text' on input[name='my-text']
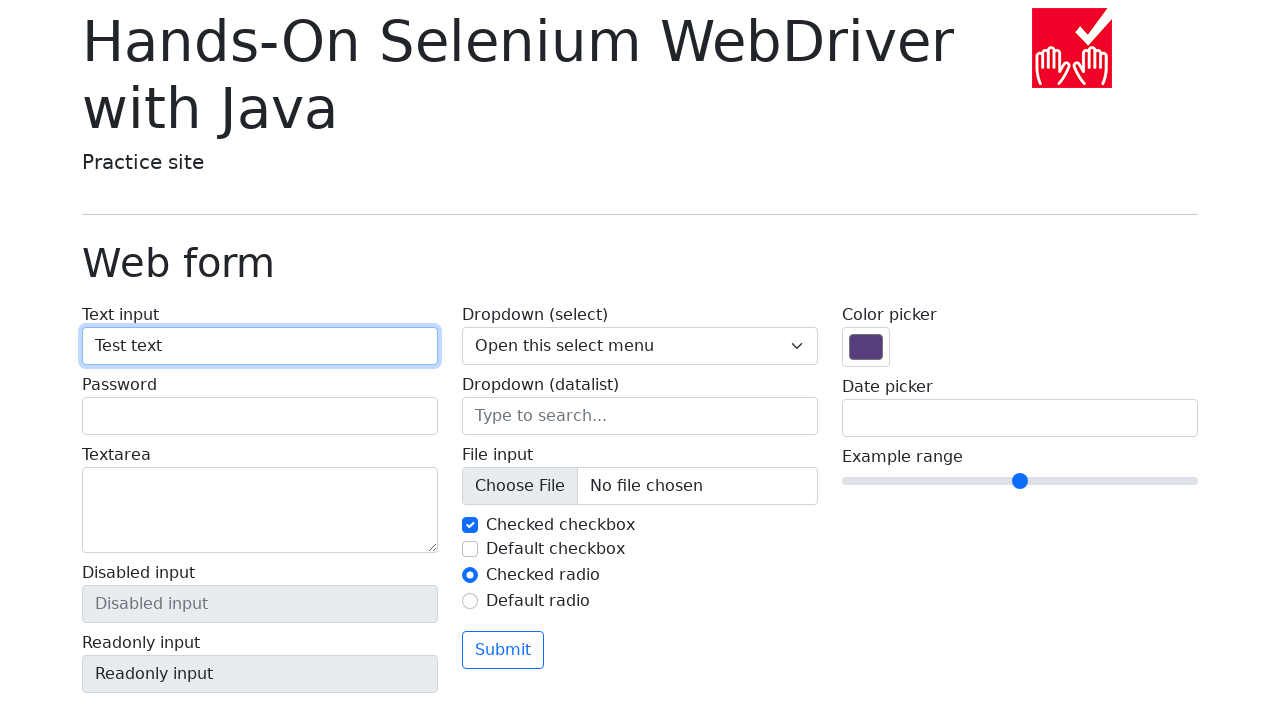

Clicked on password input field at (260, 416) on input[name='my-password']
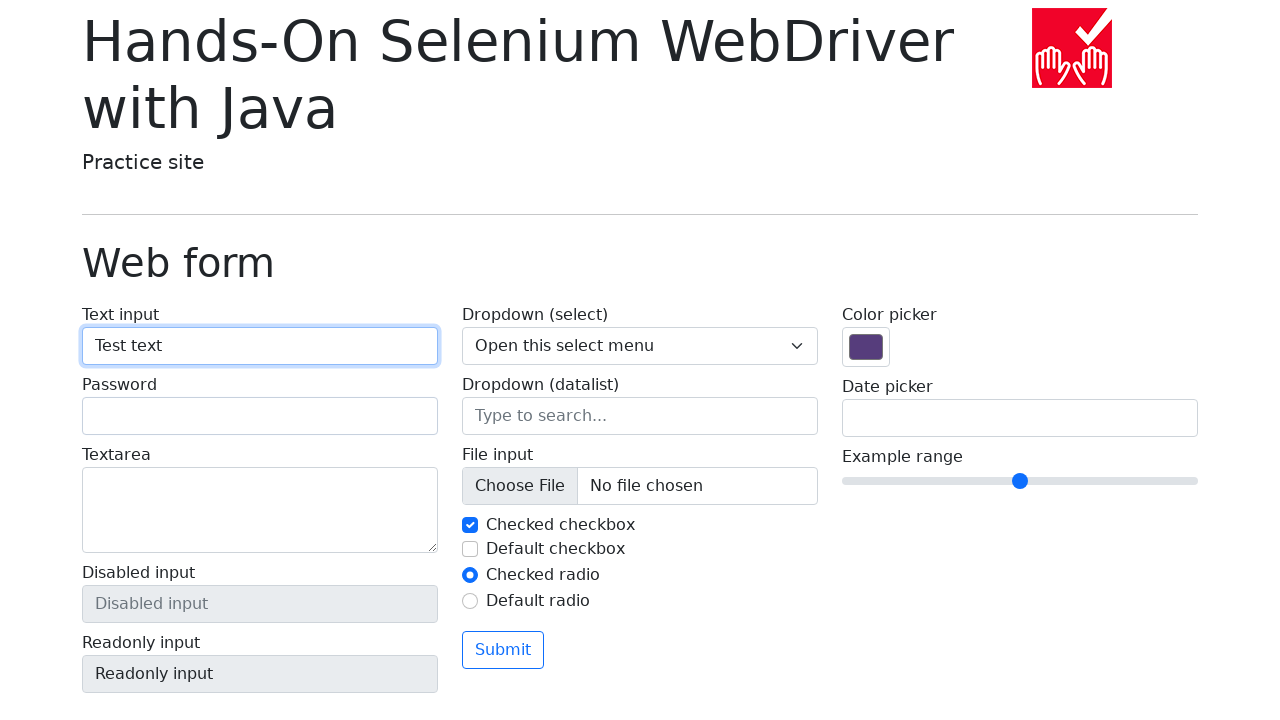

Filled password input field with 'password' on input[name='my-password']
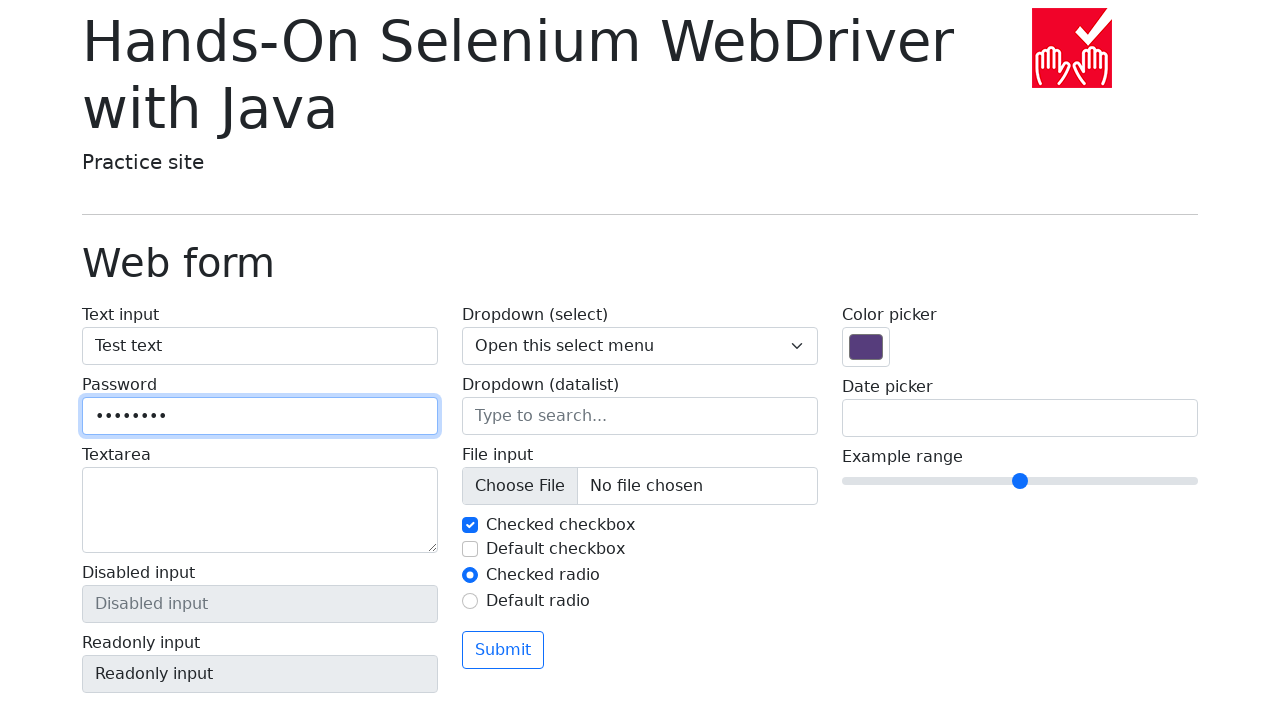

Clicked on textarea field at (260, 510) on textarea[name='my-textarea']
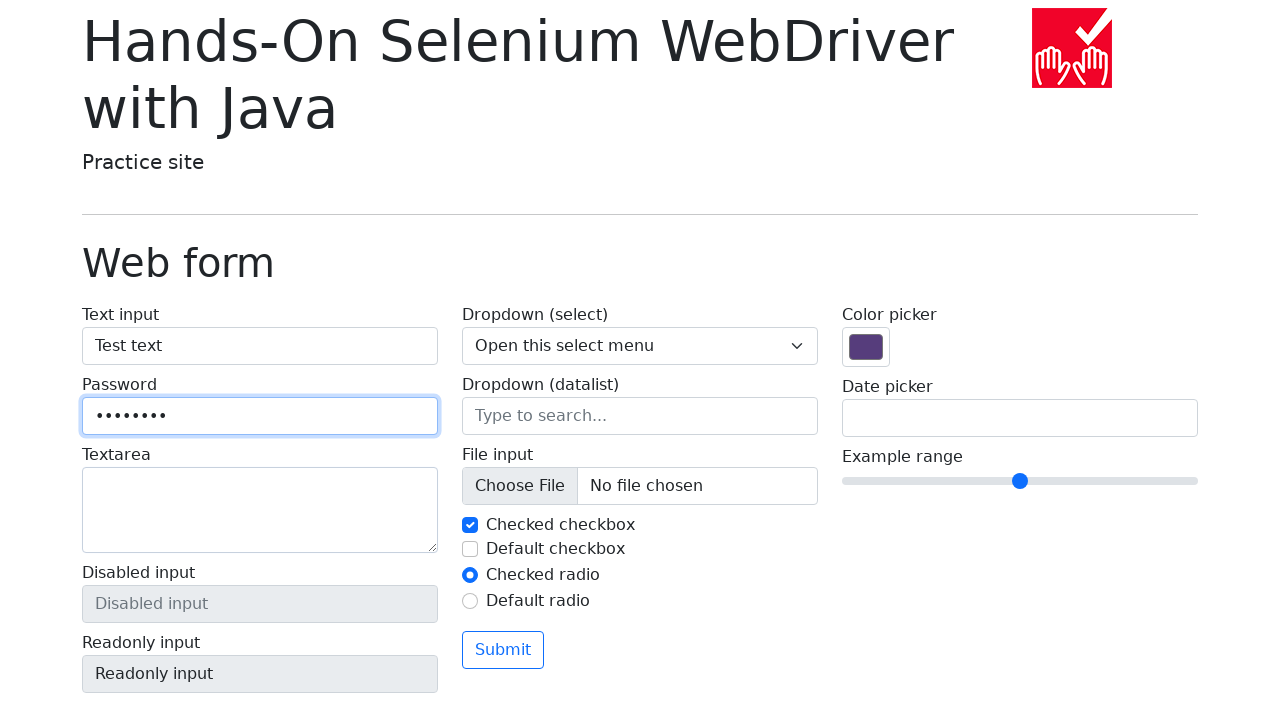

Filled textarea field with Lorem ipsum text on textarea[name='my-textarea']
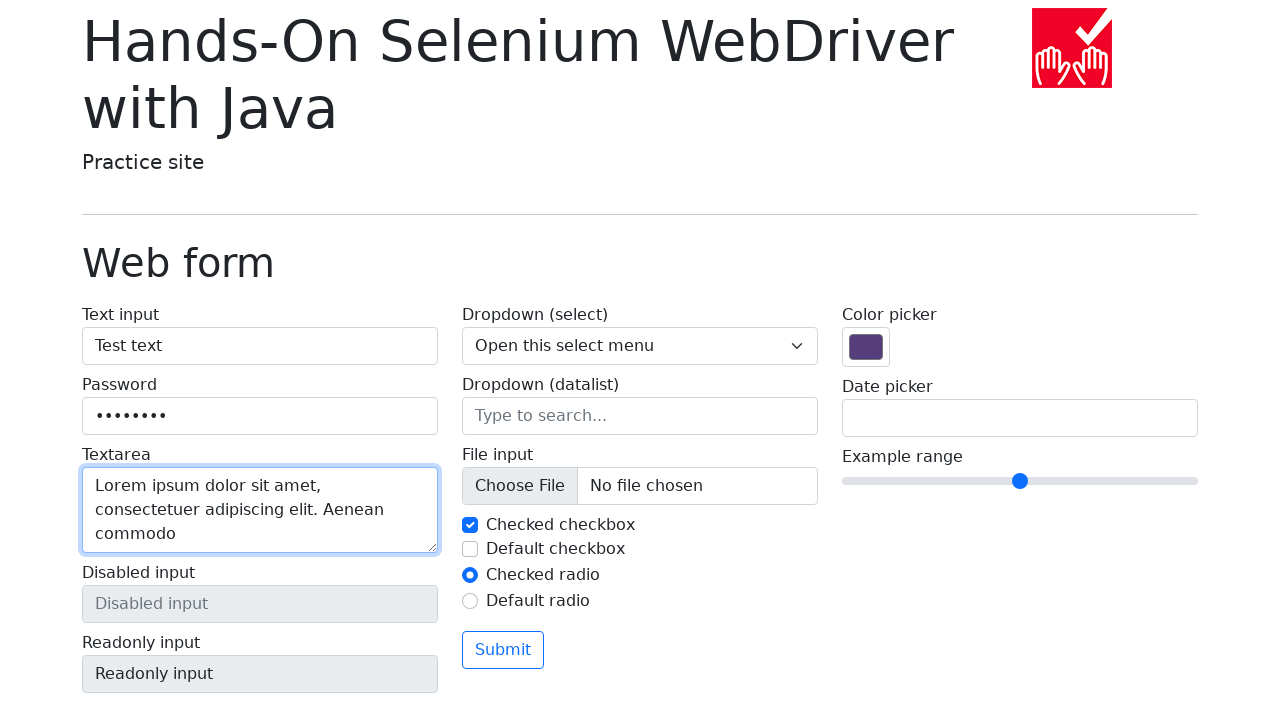

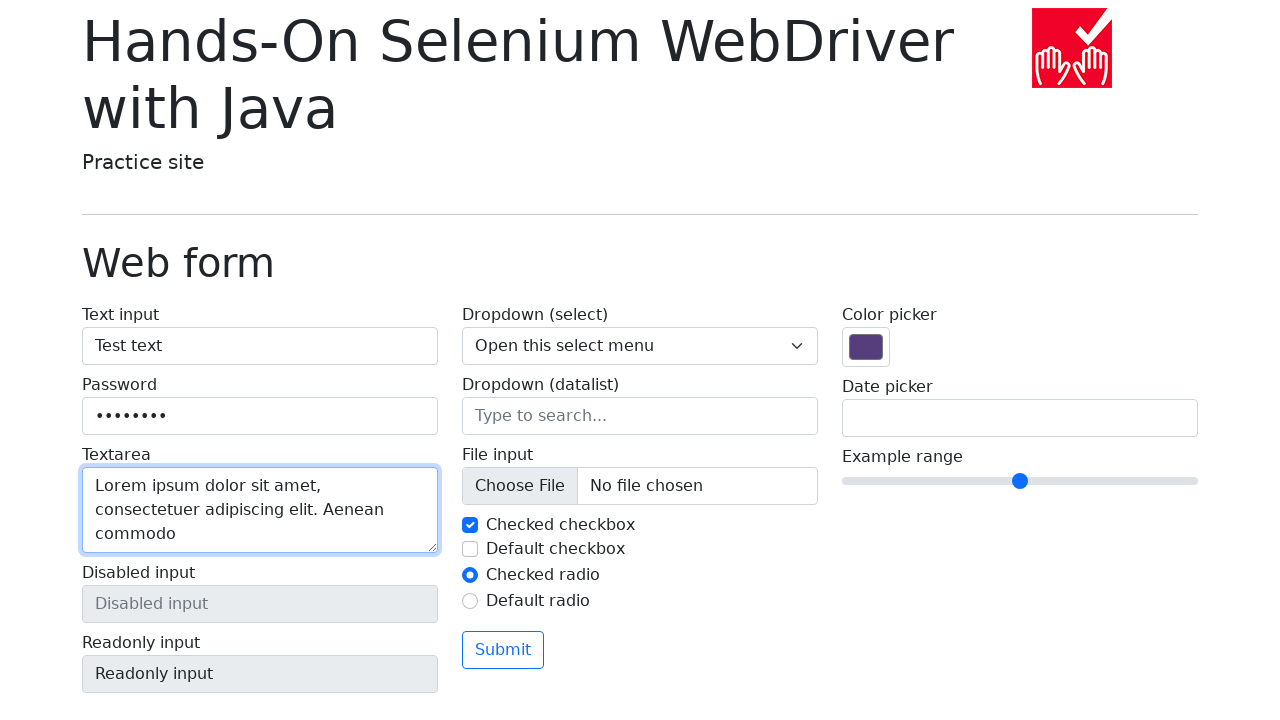